Tests page scrolling functionality by scrolling down the page 3 times using JavaScript, then scrolling back up 3 times on the Zepto grocery delivery website.

Starting URL: https://www.zeptonow.com/

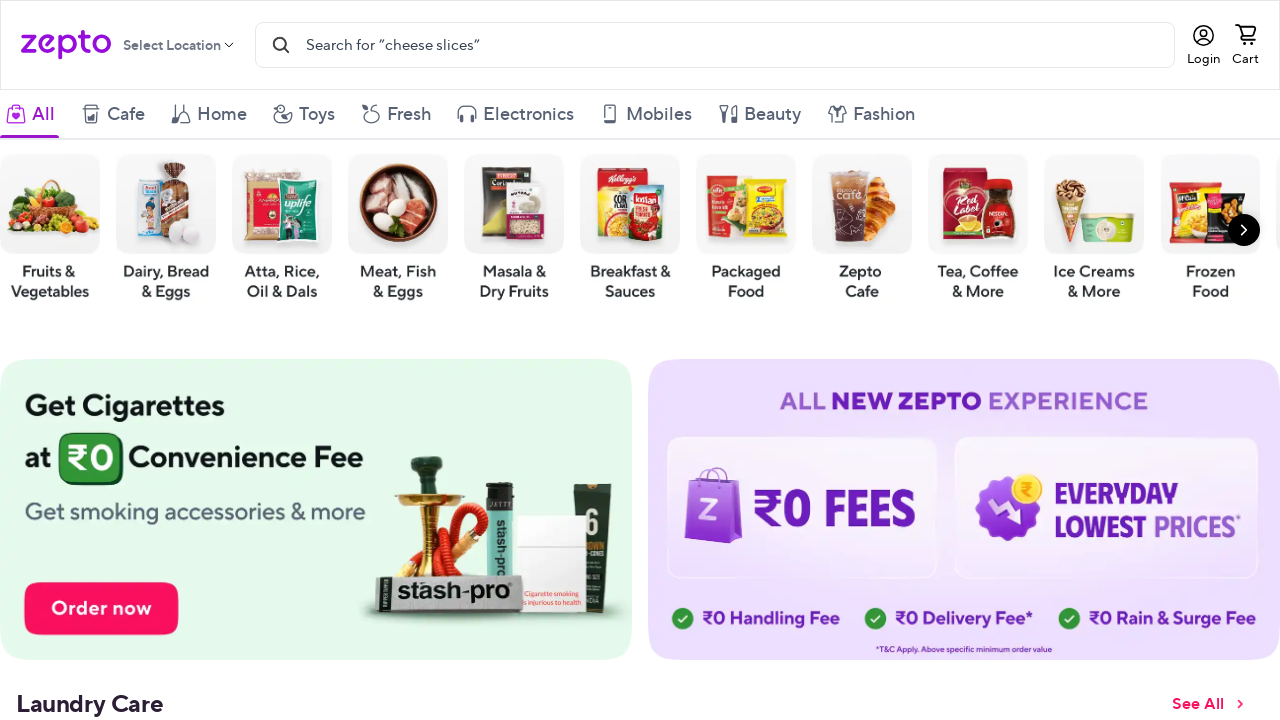

Scrolled down 800 pixels using JavaScript
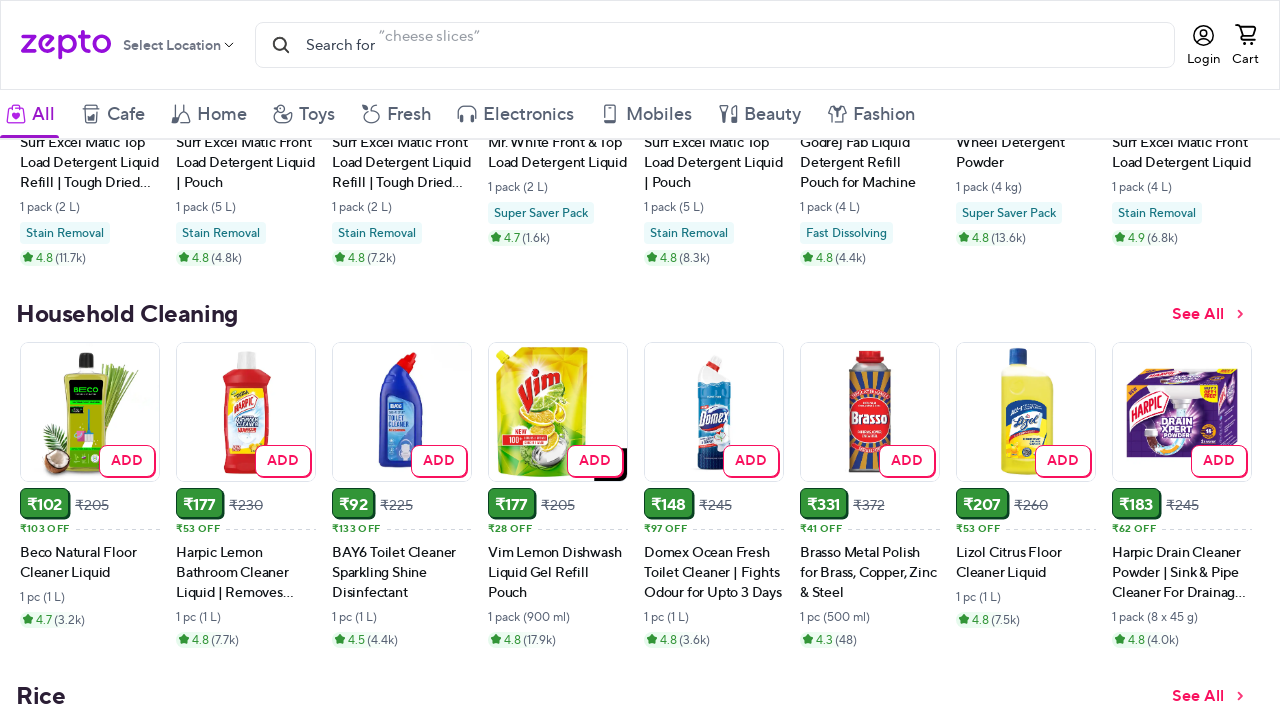

Waited 500ms between scrolls
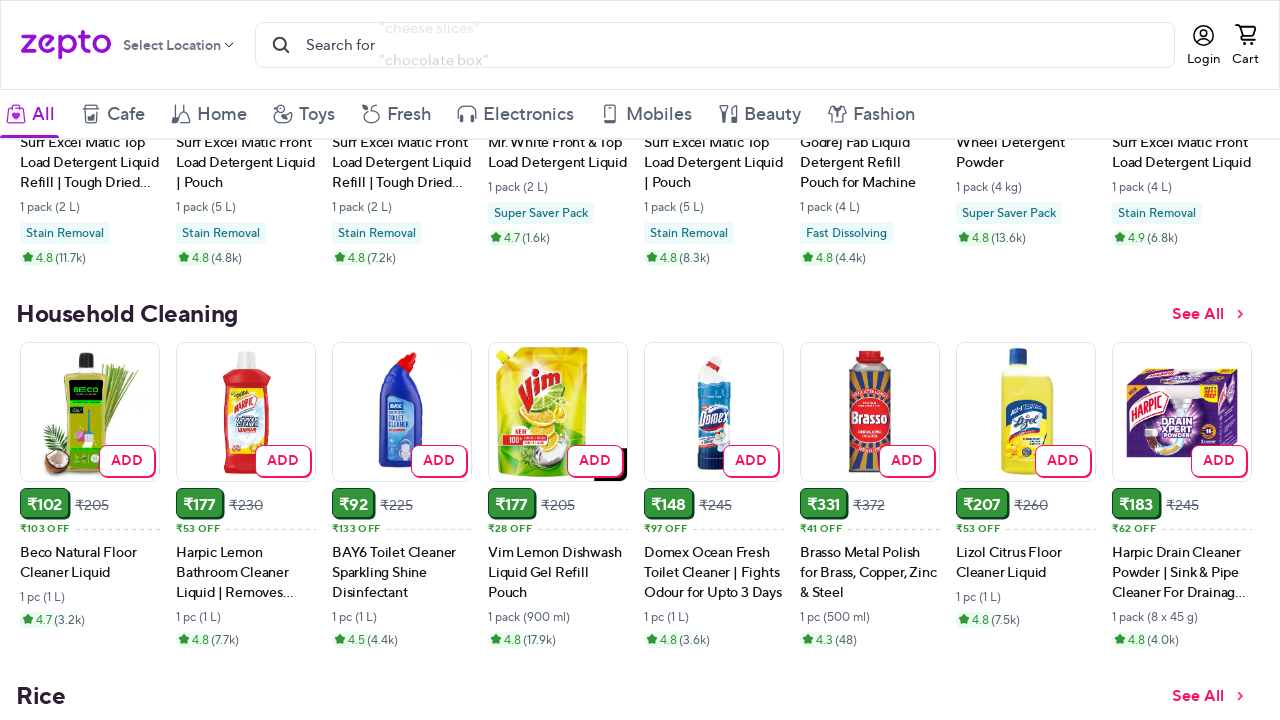

Scrolled down 800 pixels using JavaScript
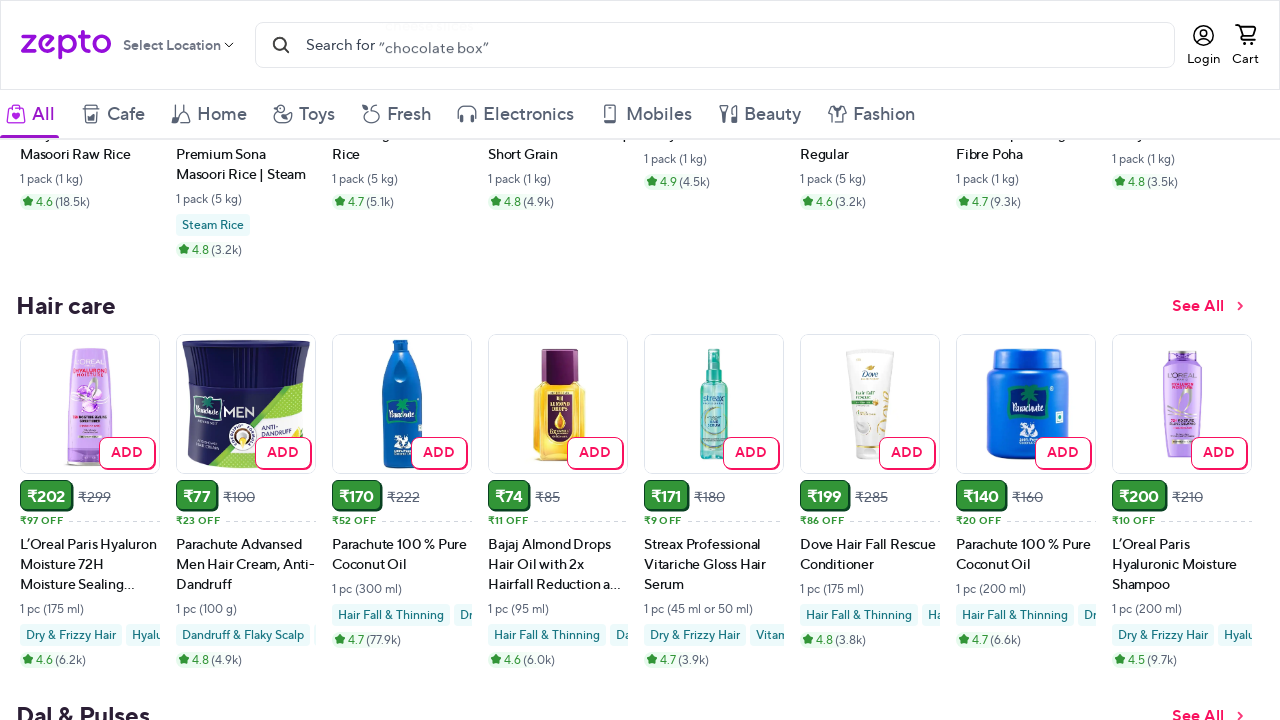

Waited 500ms between scrolls
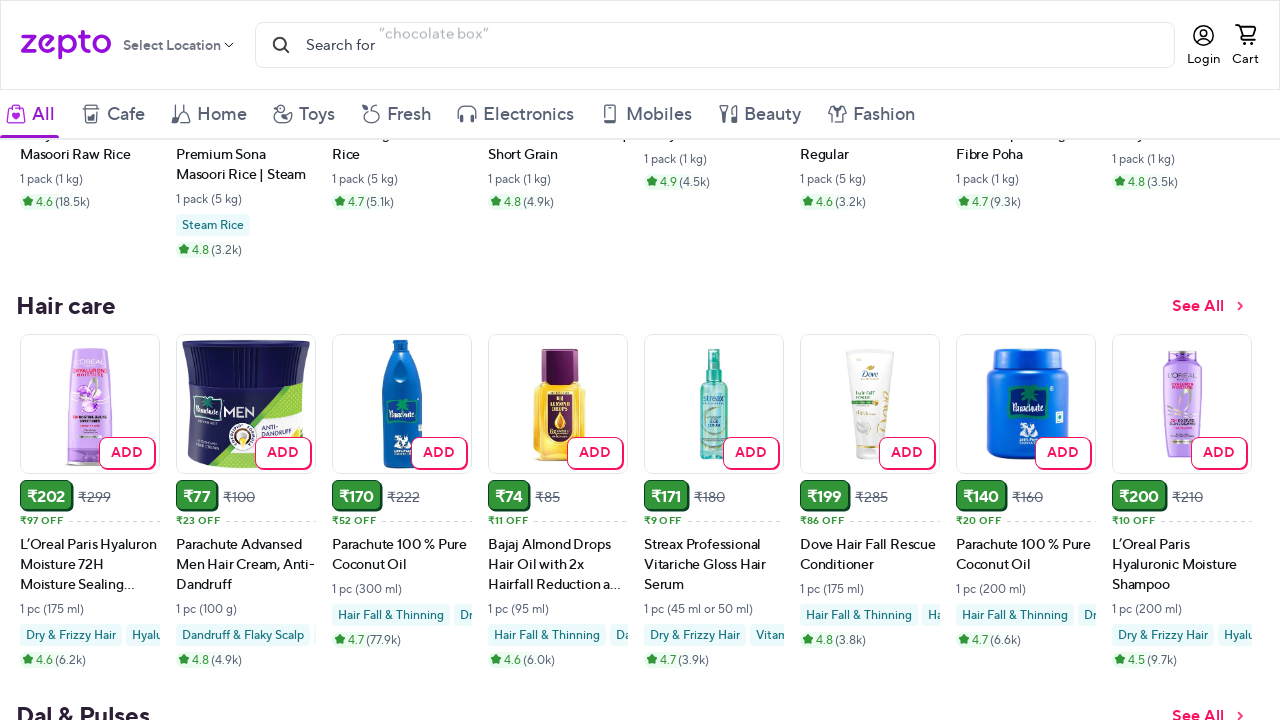

Scrolled down 800 pixels using JavaScript
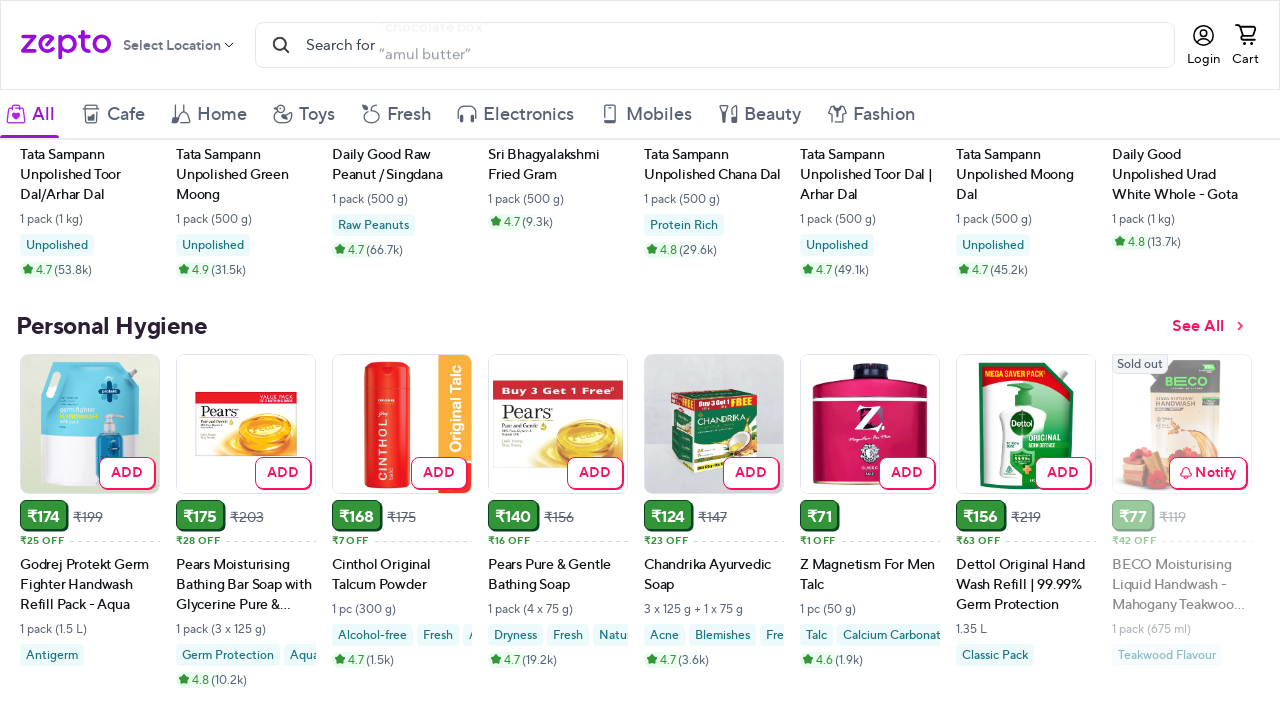

Waited 500ms between scrolls
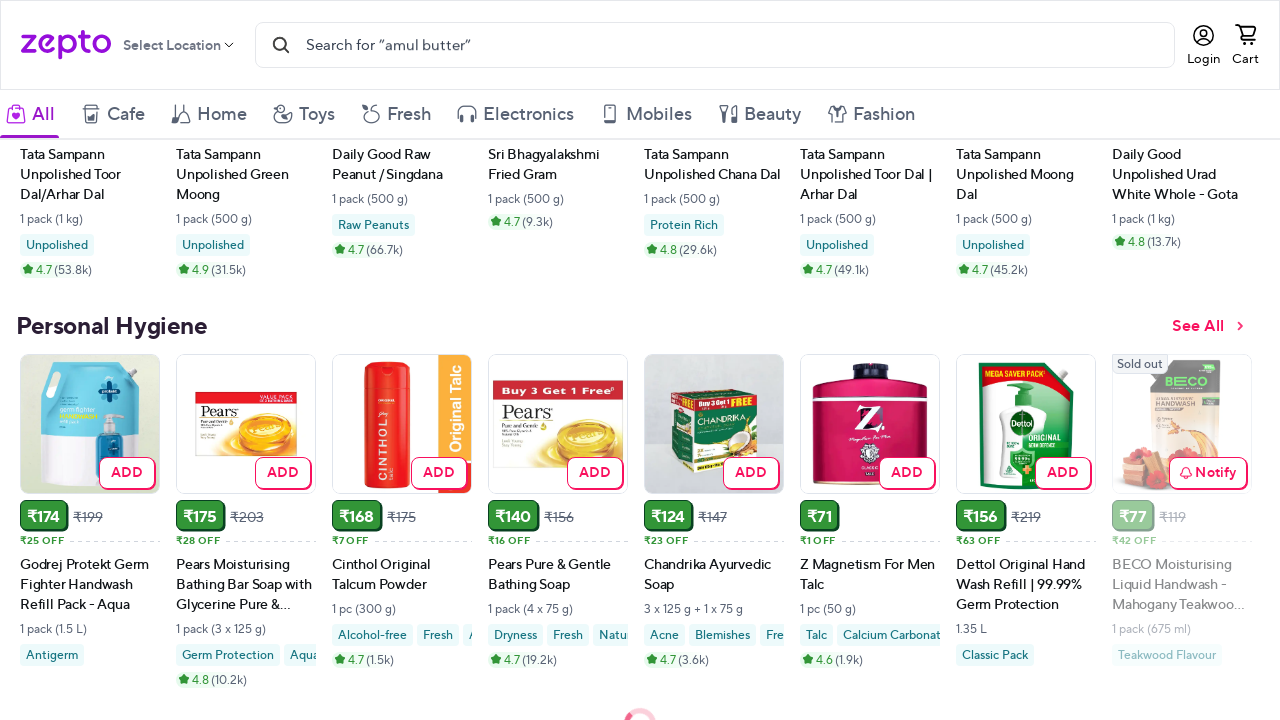

Scrolled up 200 pixels using JavaScript
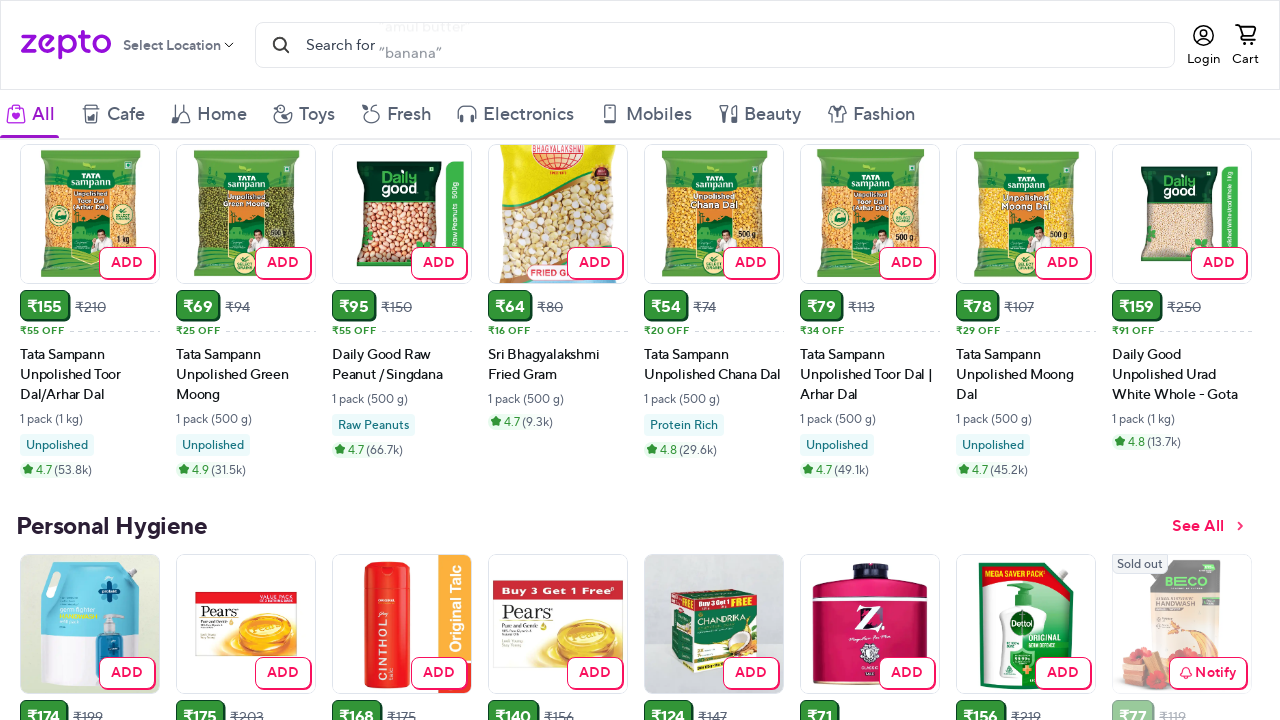

Waited 500ms between scrolls
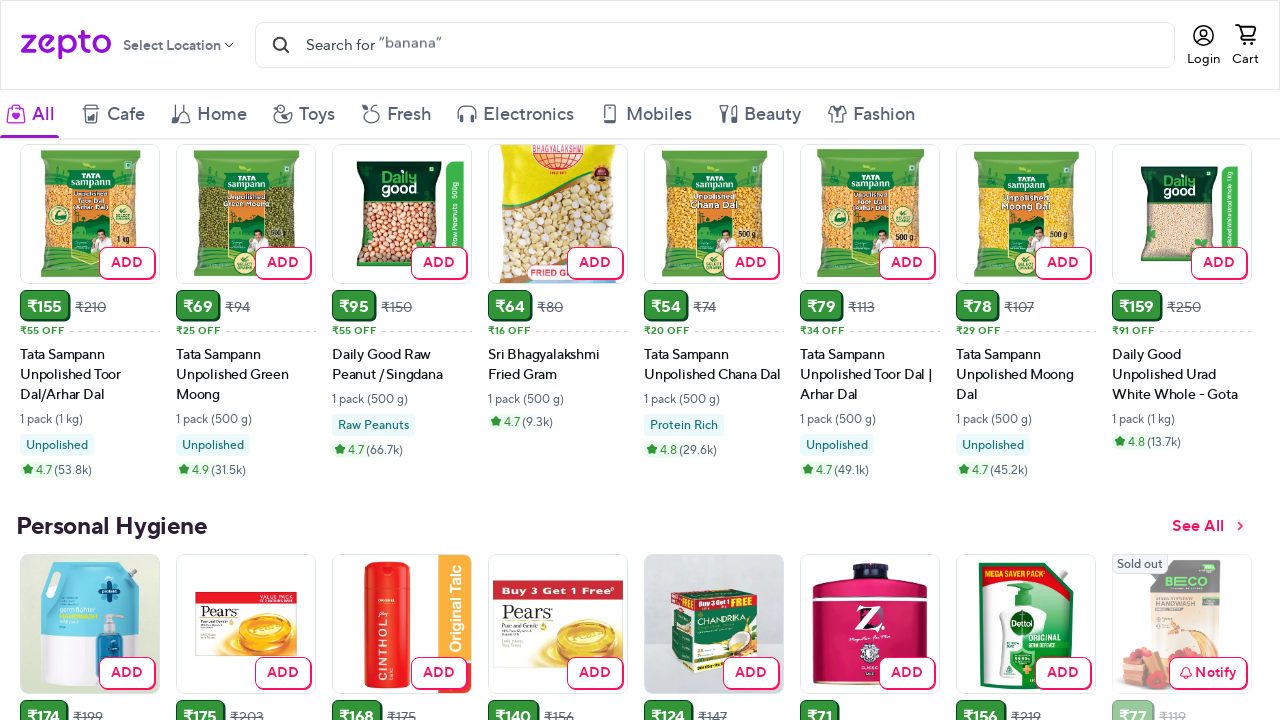

Scrolled up 200 pixels using JavaScript
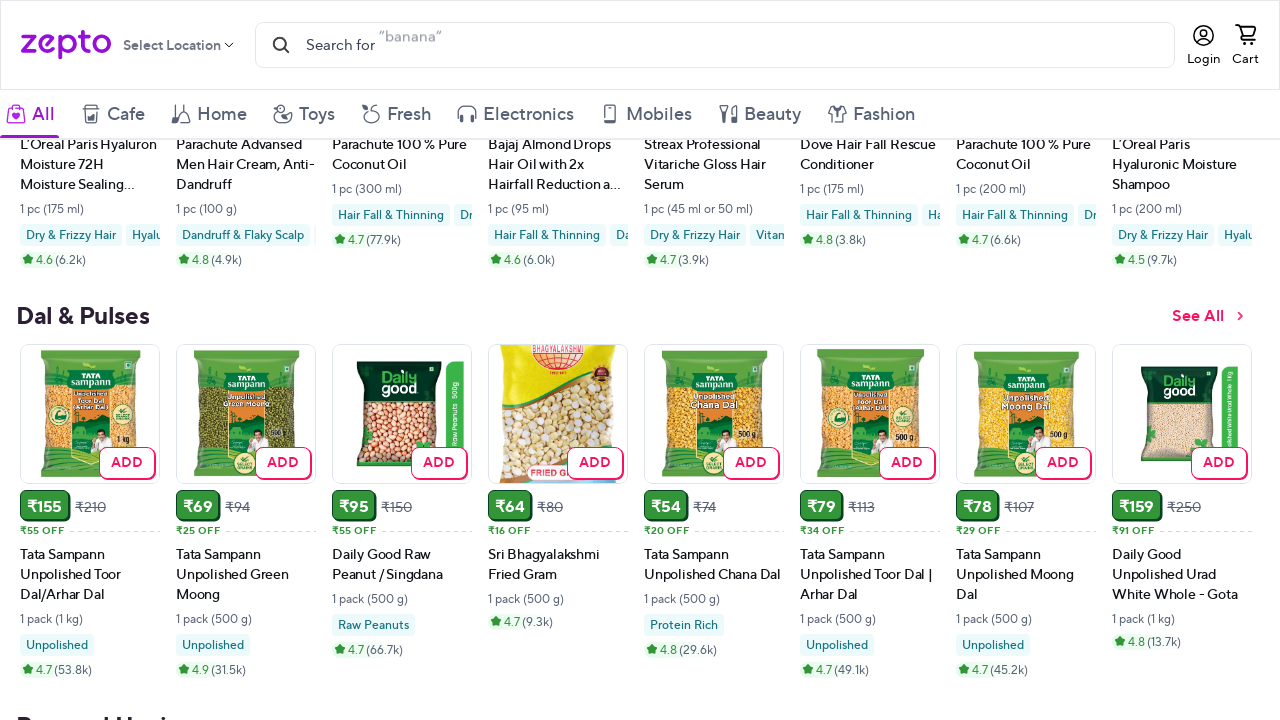

Waited 500ms between scrolls
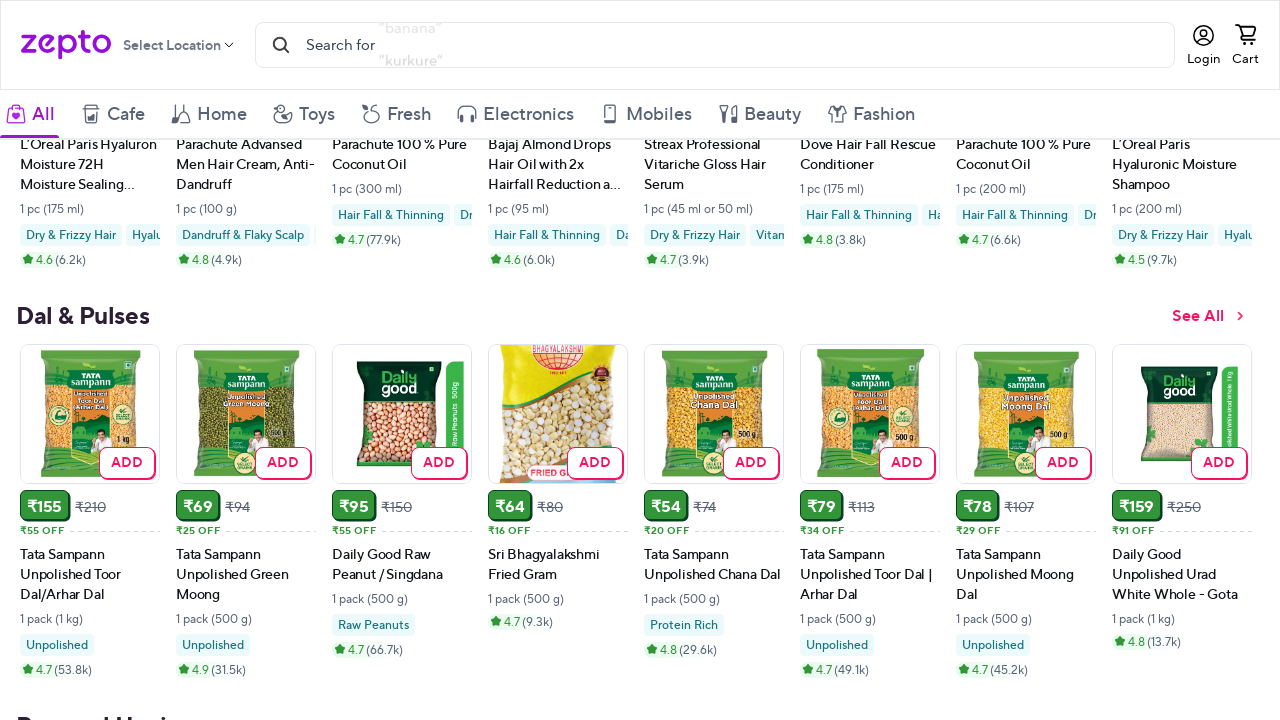

Scrolled up 200 pixels using JavaScript
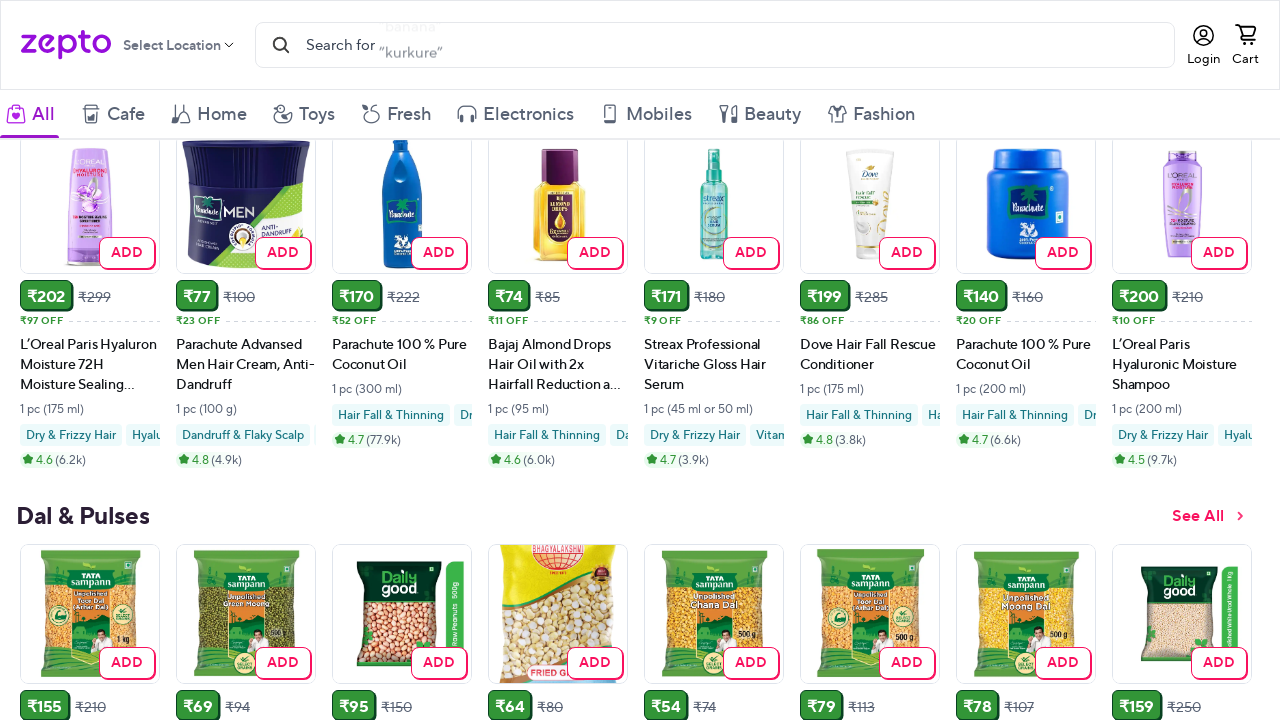

Waited 500ms between scrolls
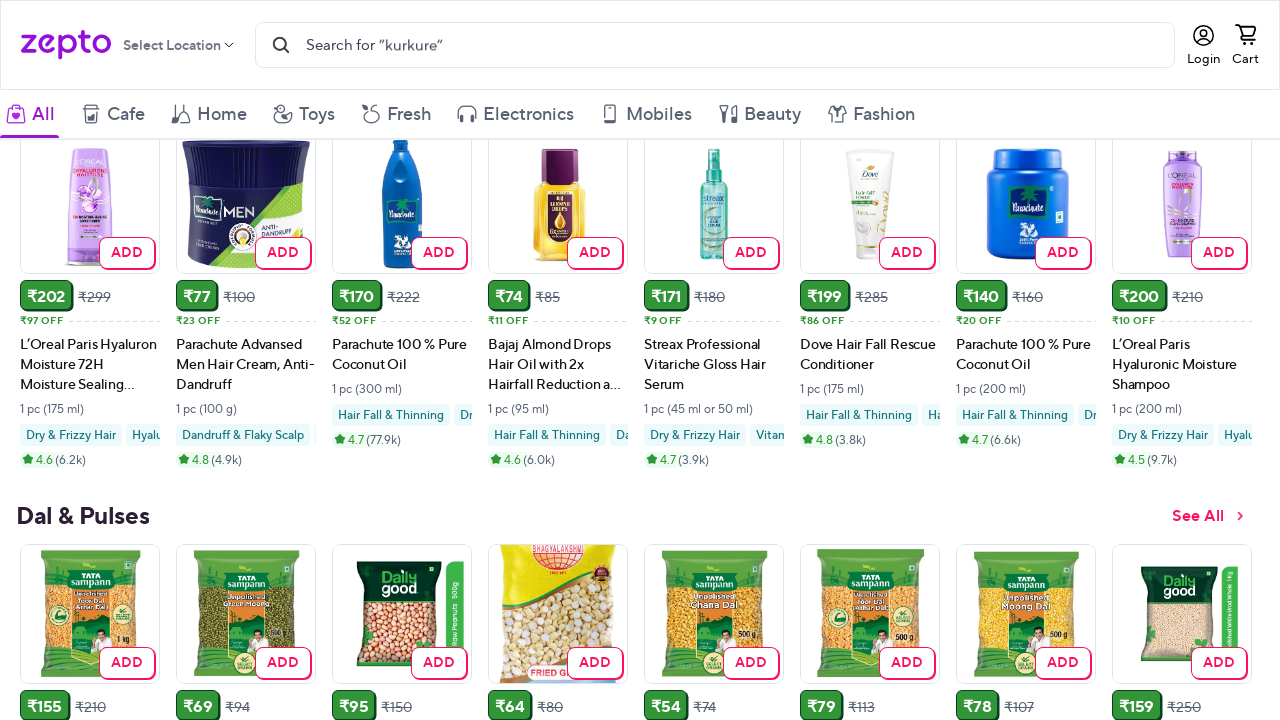

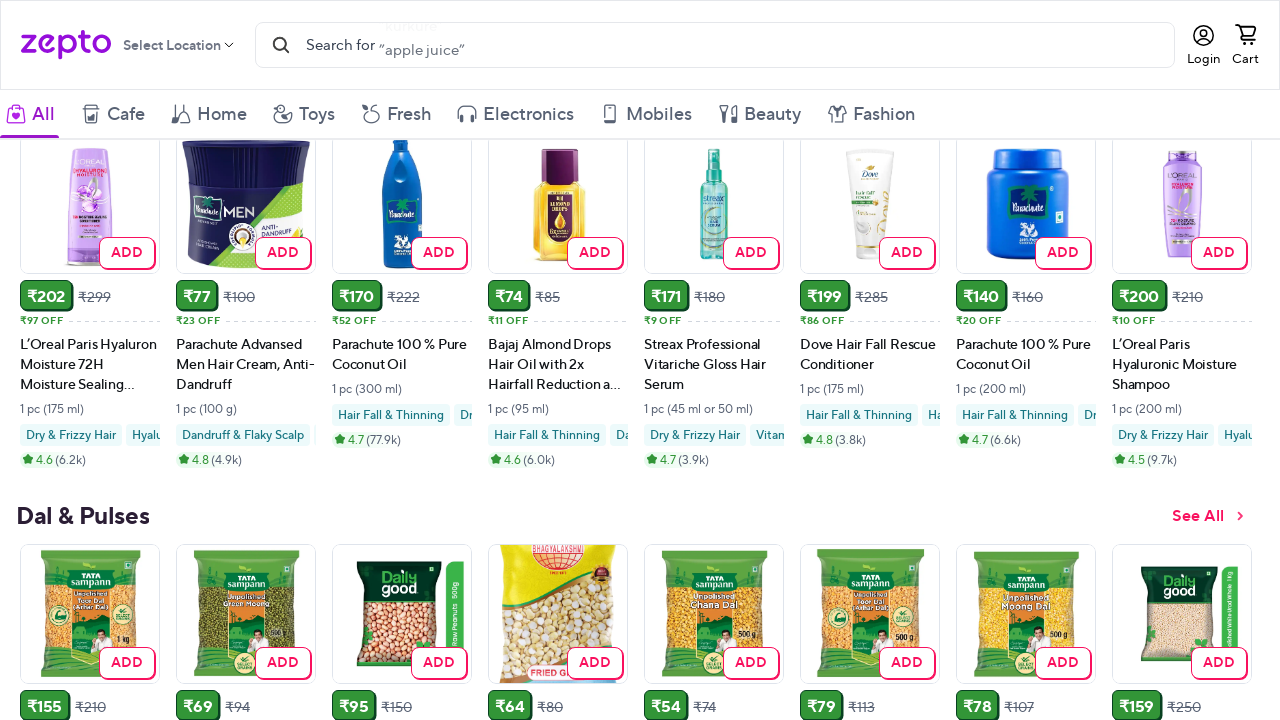